Opens multiple browser windows and navigates to the same URL in each new window

Starting URL: https://saucedemo.com

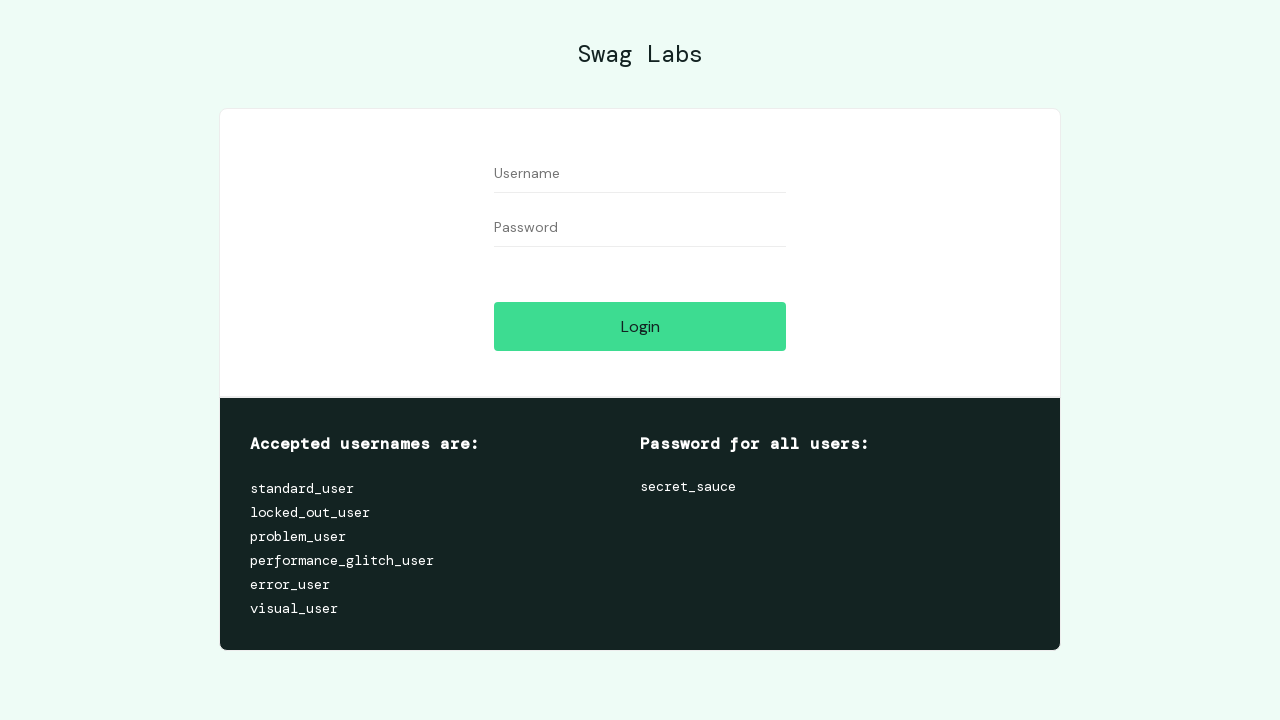

Opened first new browser window
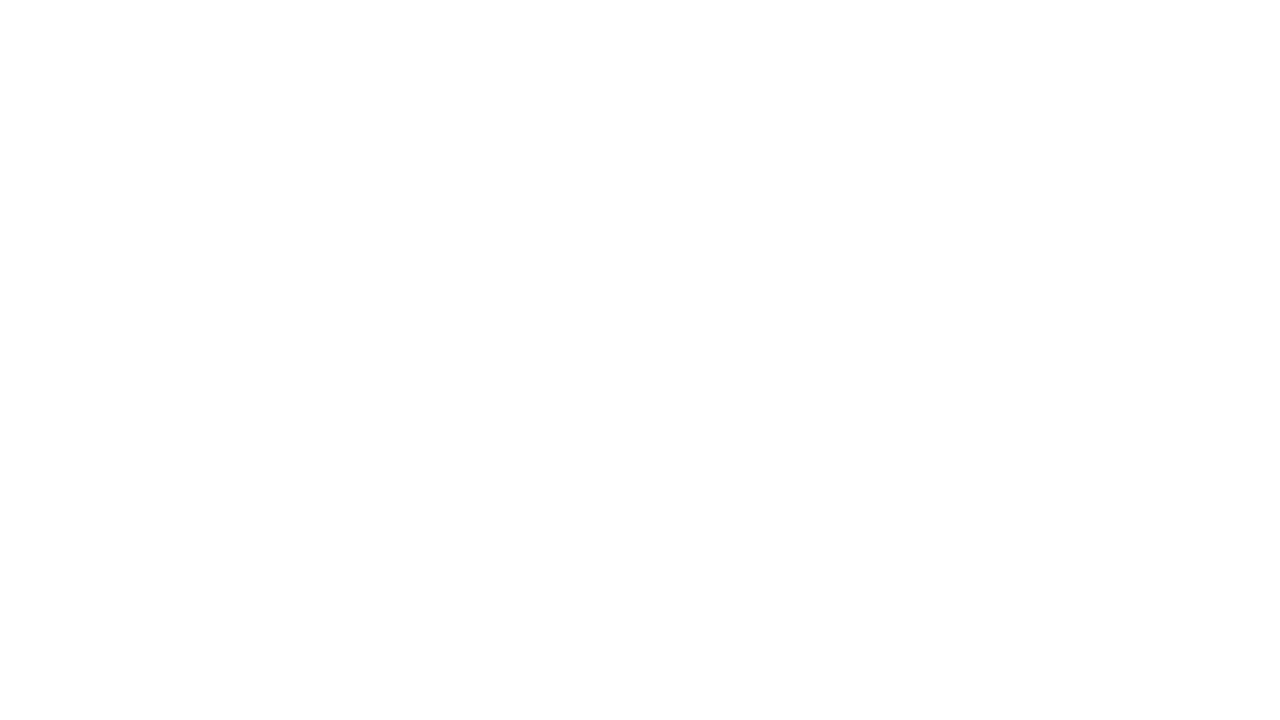

Navigated to https://saucedemo.com in first window
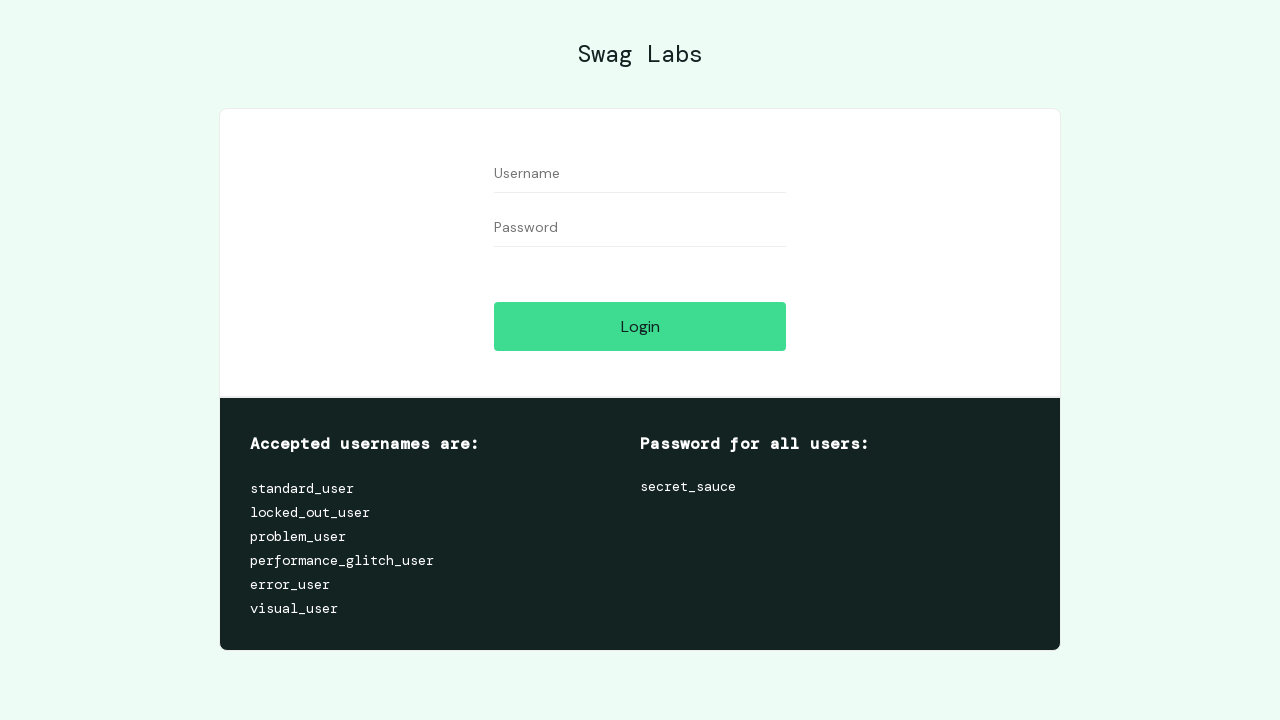

Opened second new browser window
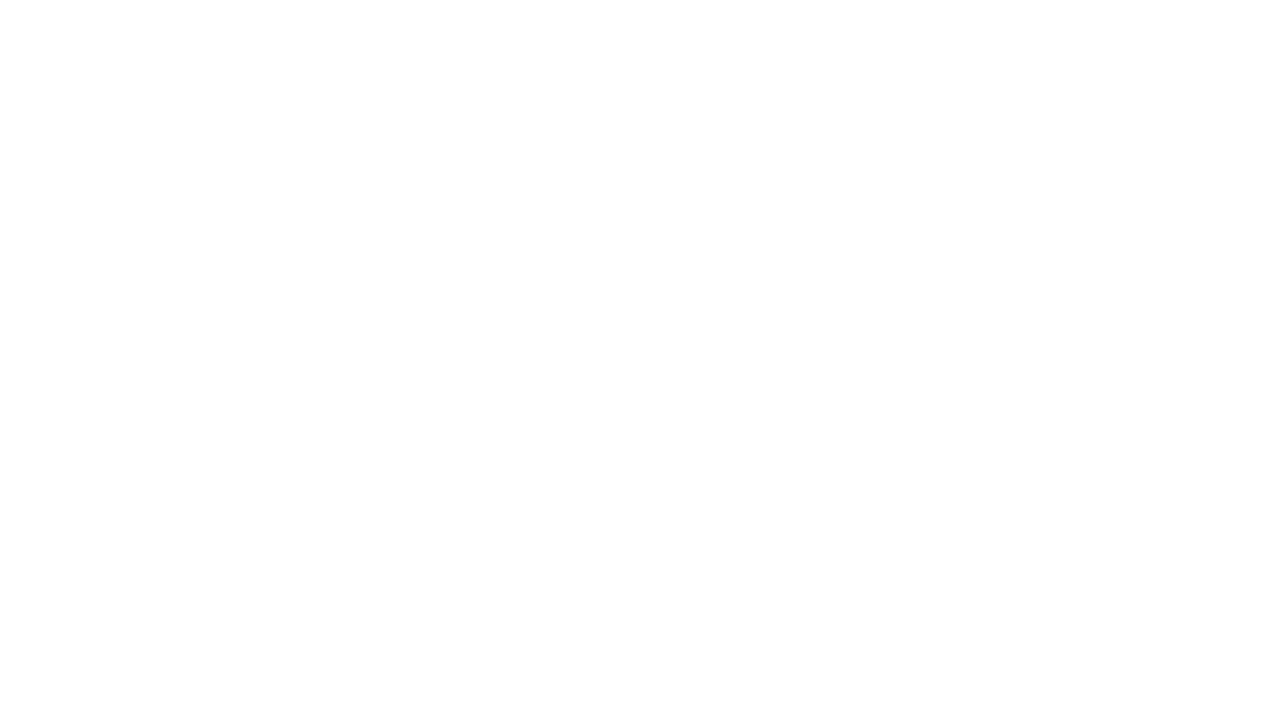

Navigated to https://saucedemo.com in second window
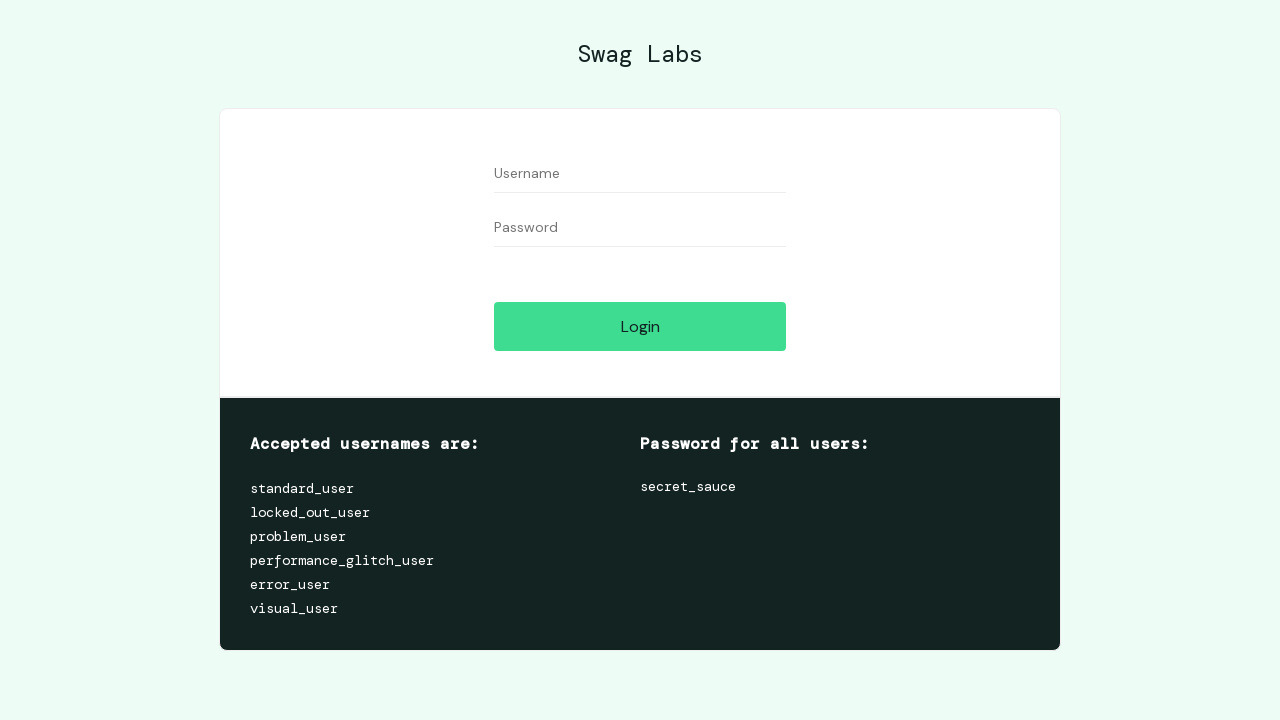

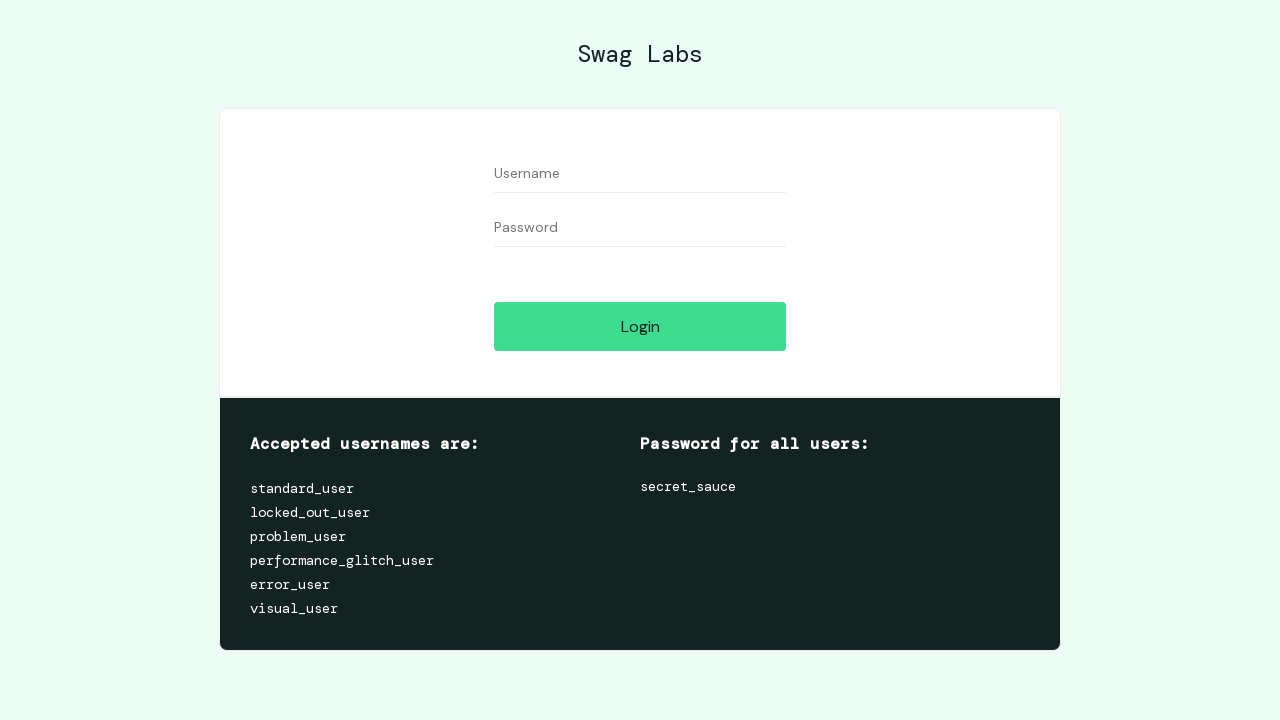